Tests form interaction on an automation practice page by entering text into a name field and verifying the input

Starting URL: https://rahulshettyacademy.com/AutomationPractice/

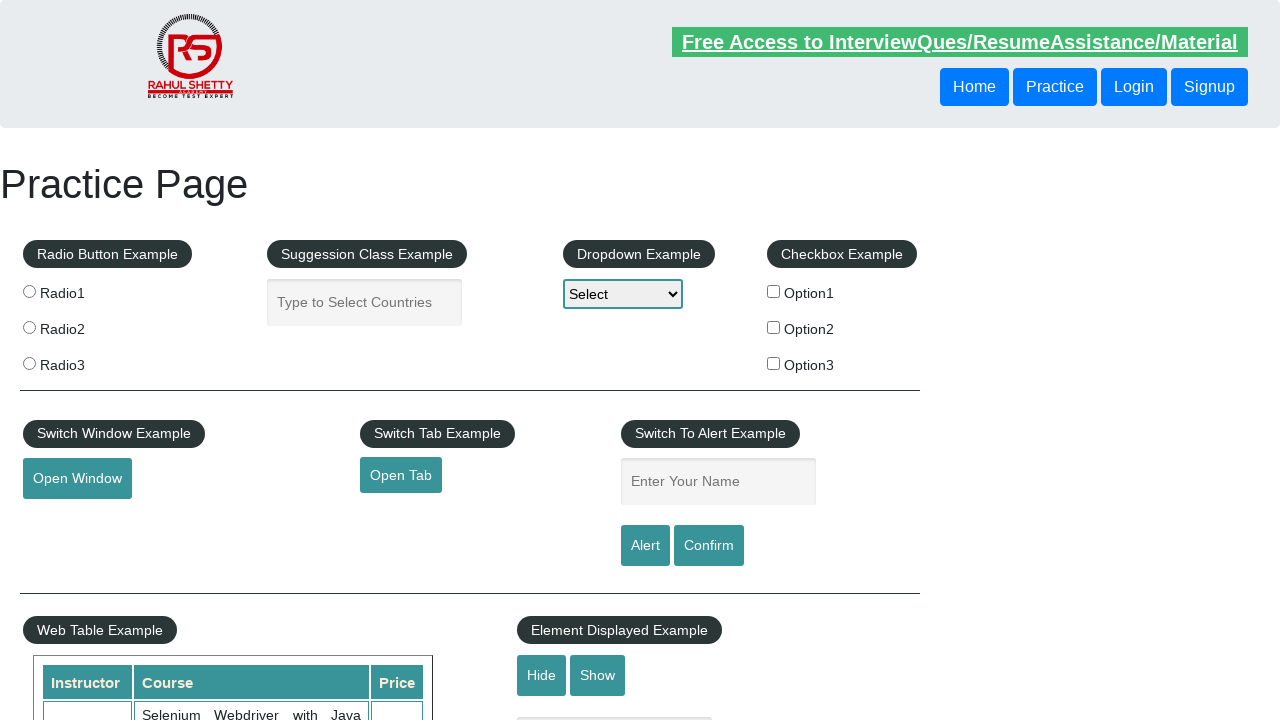

Navigated to automation practice page
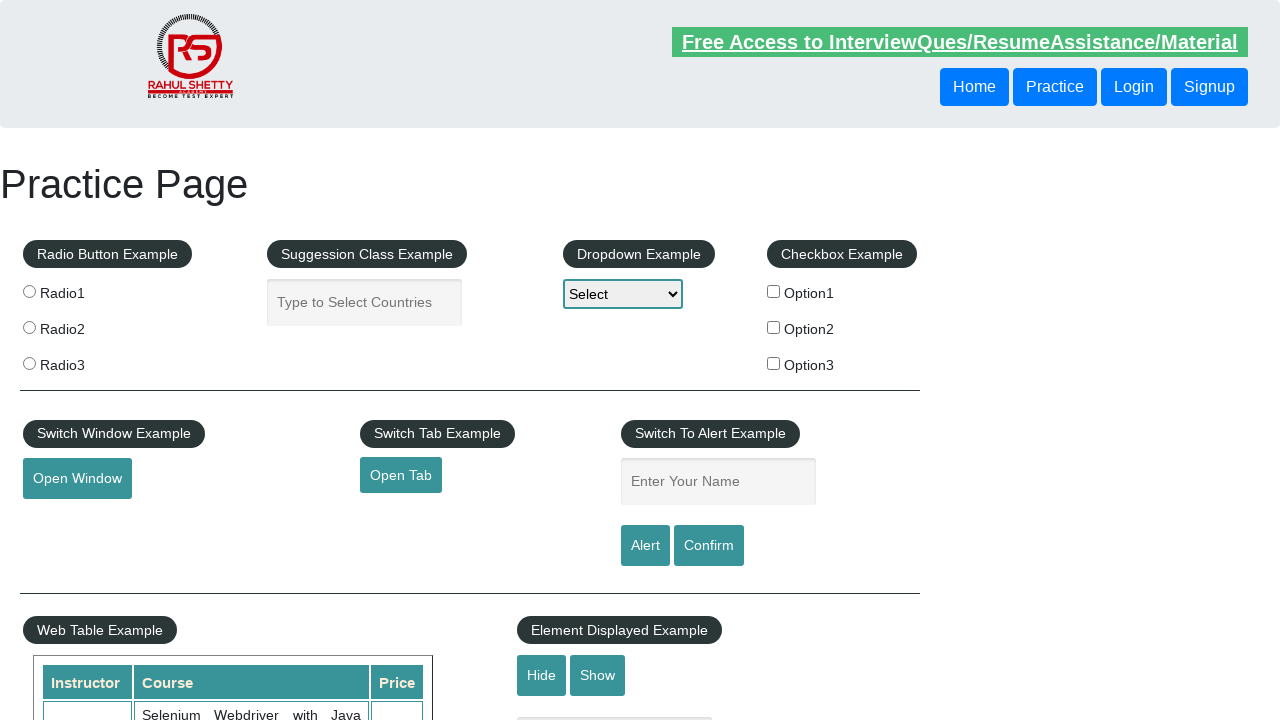

Entered 'John Smith' into the name field on #name
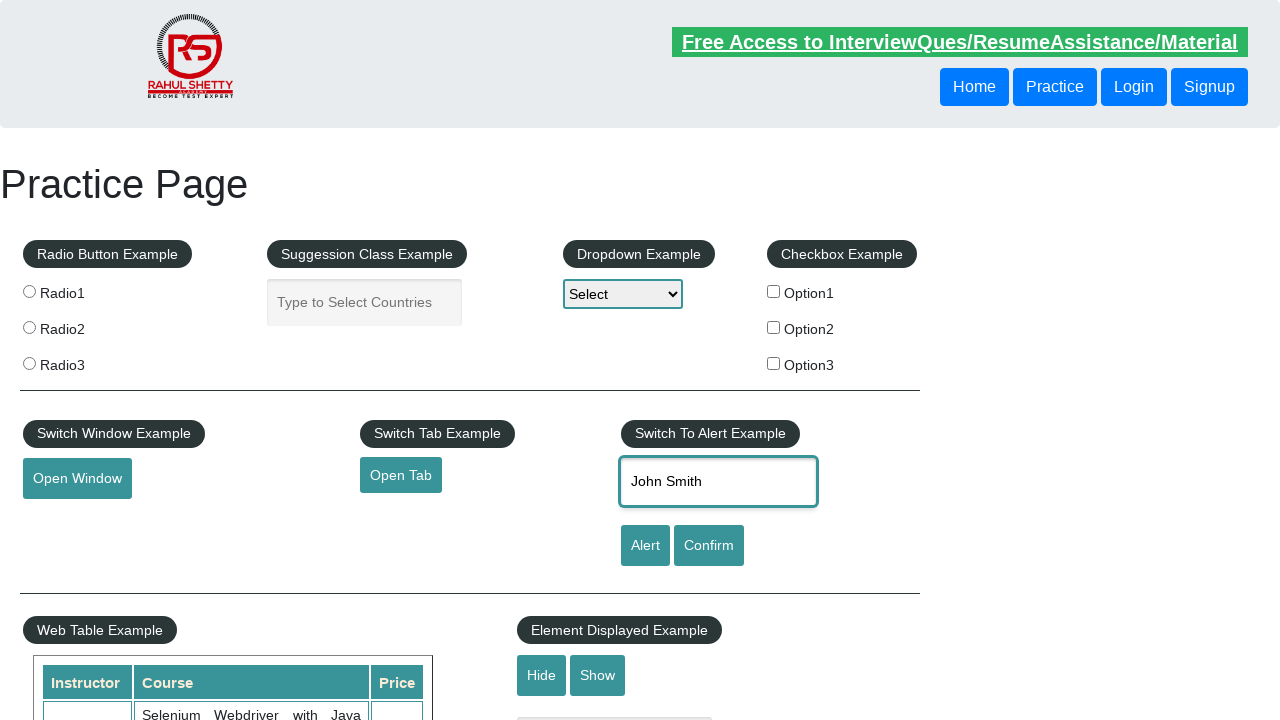

Verified name field is present and loaded
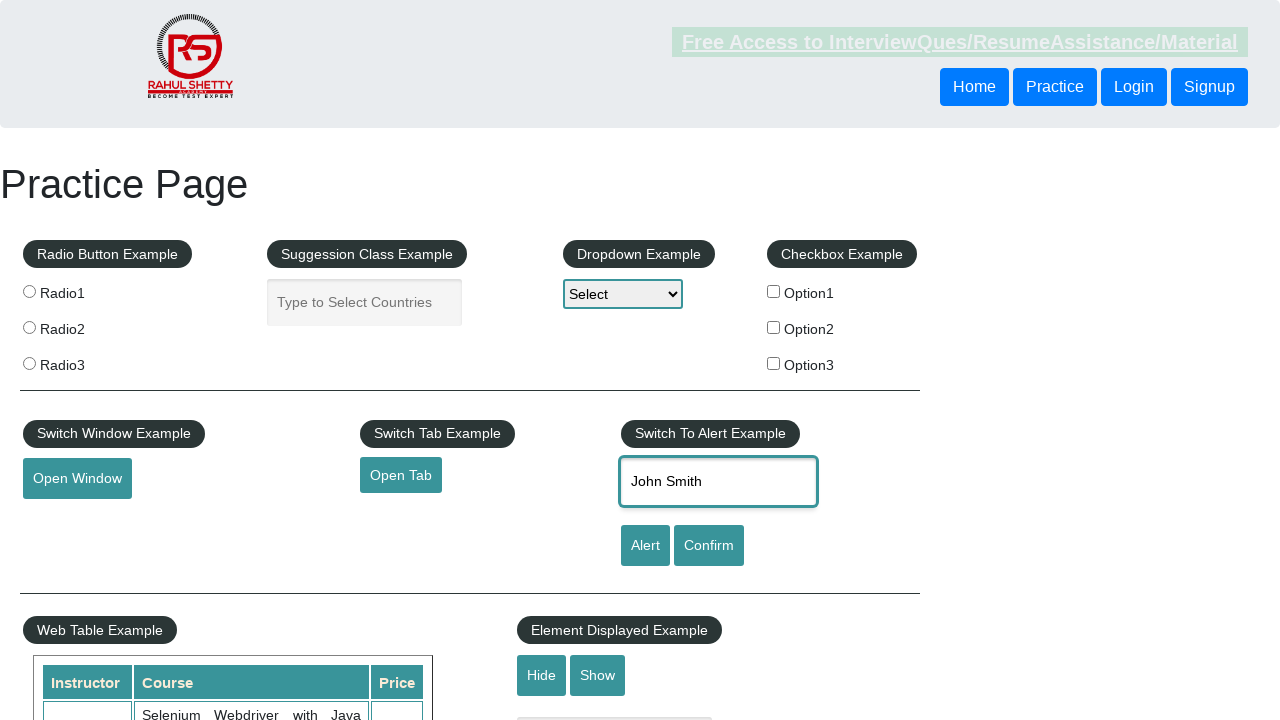

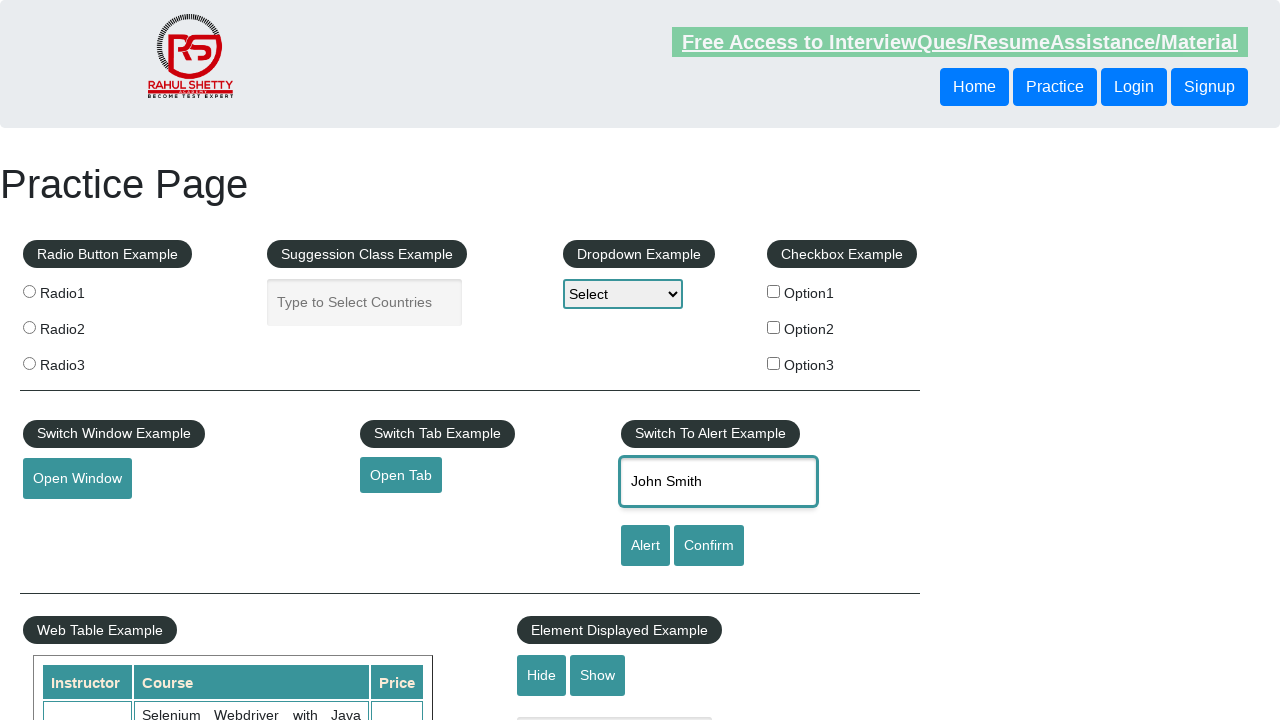